Tests drag and drop functionality by dragging an element from source to target location on jQuery UI demo page

Starting URL: https://jqueryui.com/resources/demos/droppable/default.html

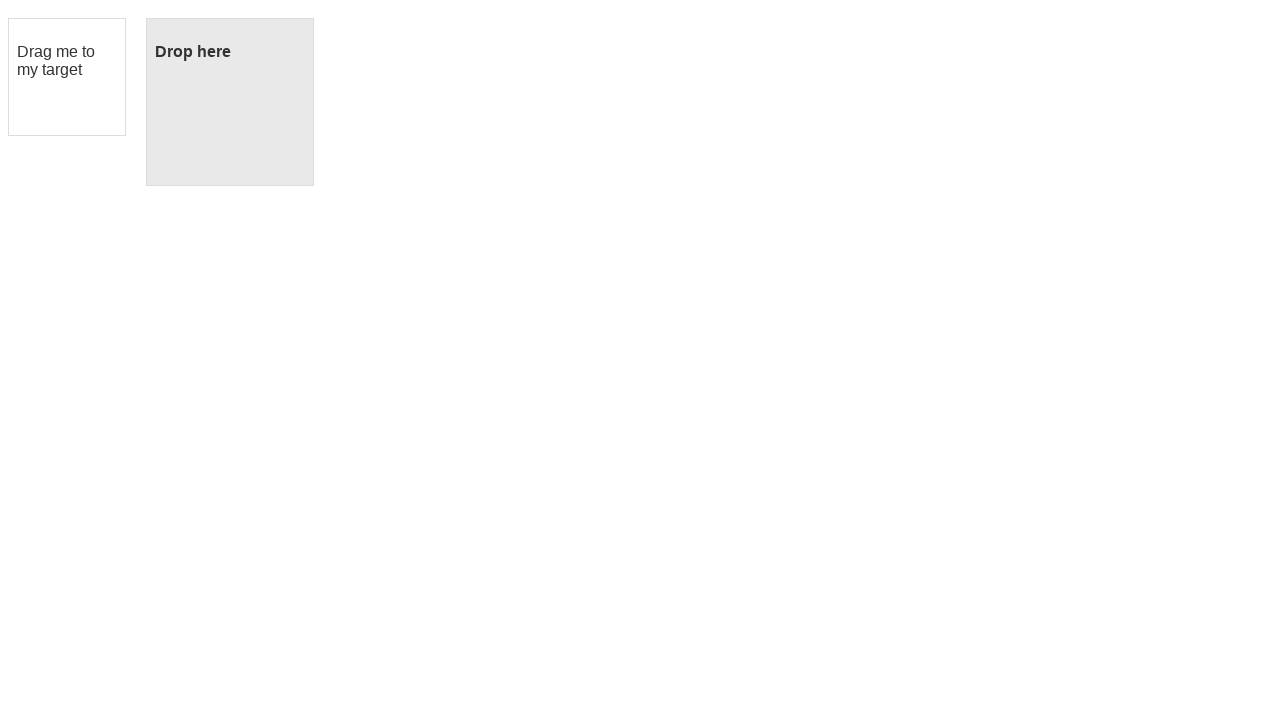

Navigated to jQuery UI droppable demo page
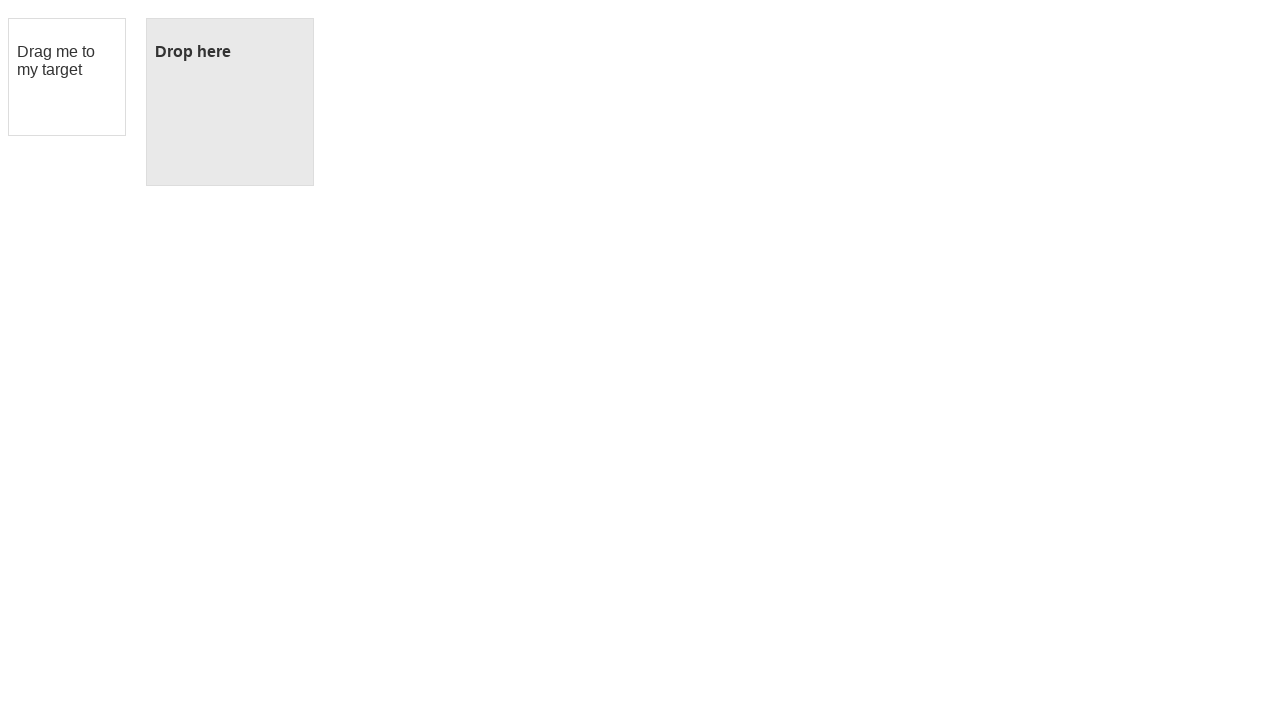

Located draggable element
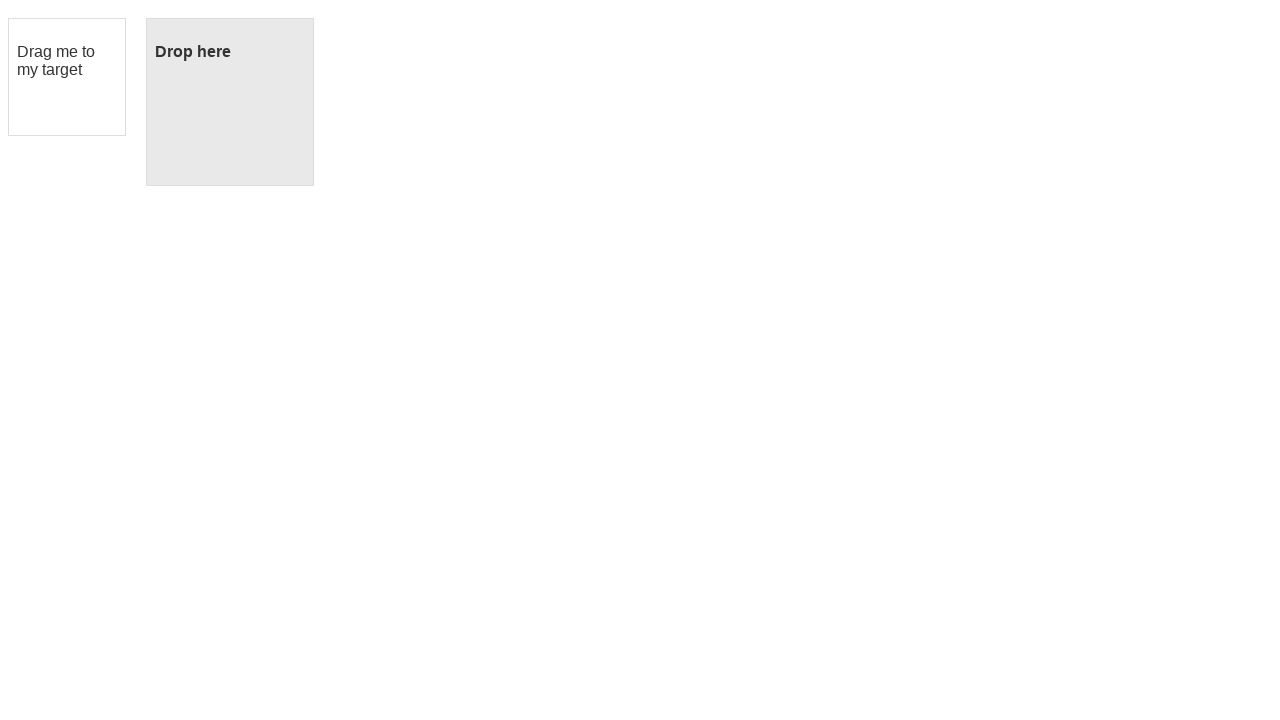

Located droppable element
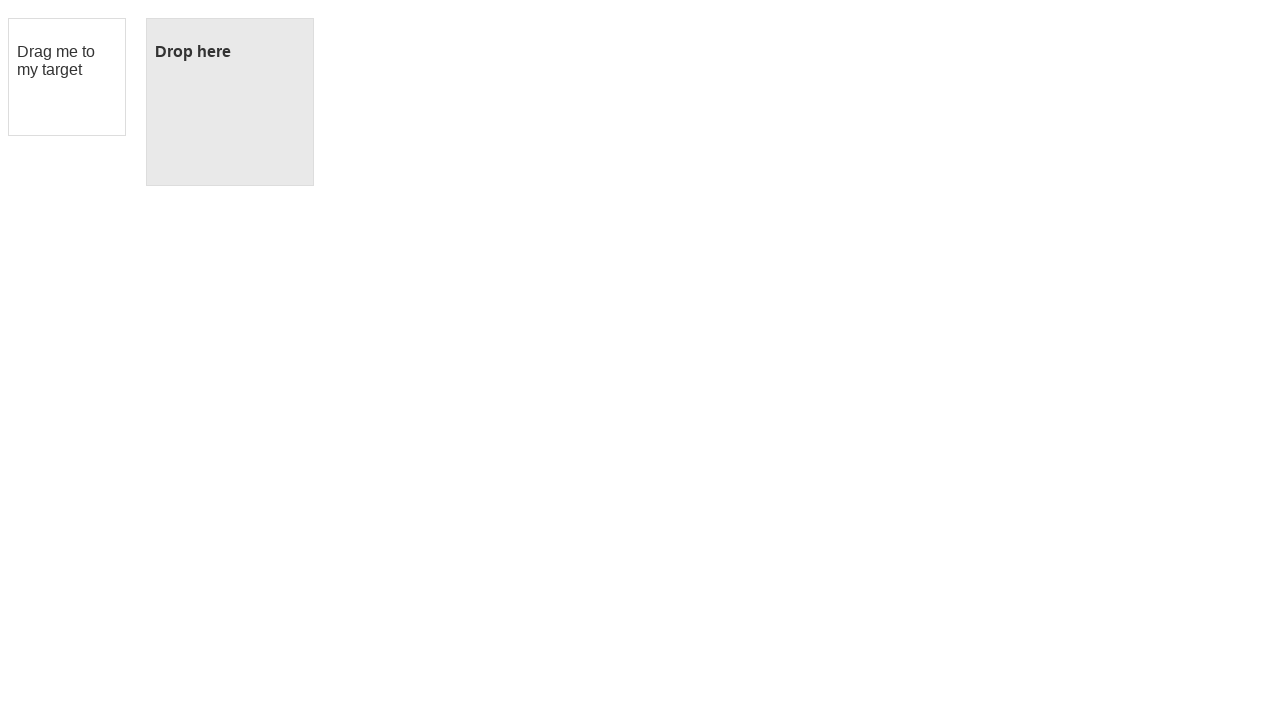

Dragged element from source to target location at (230, 102)
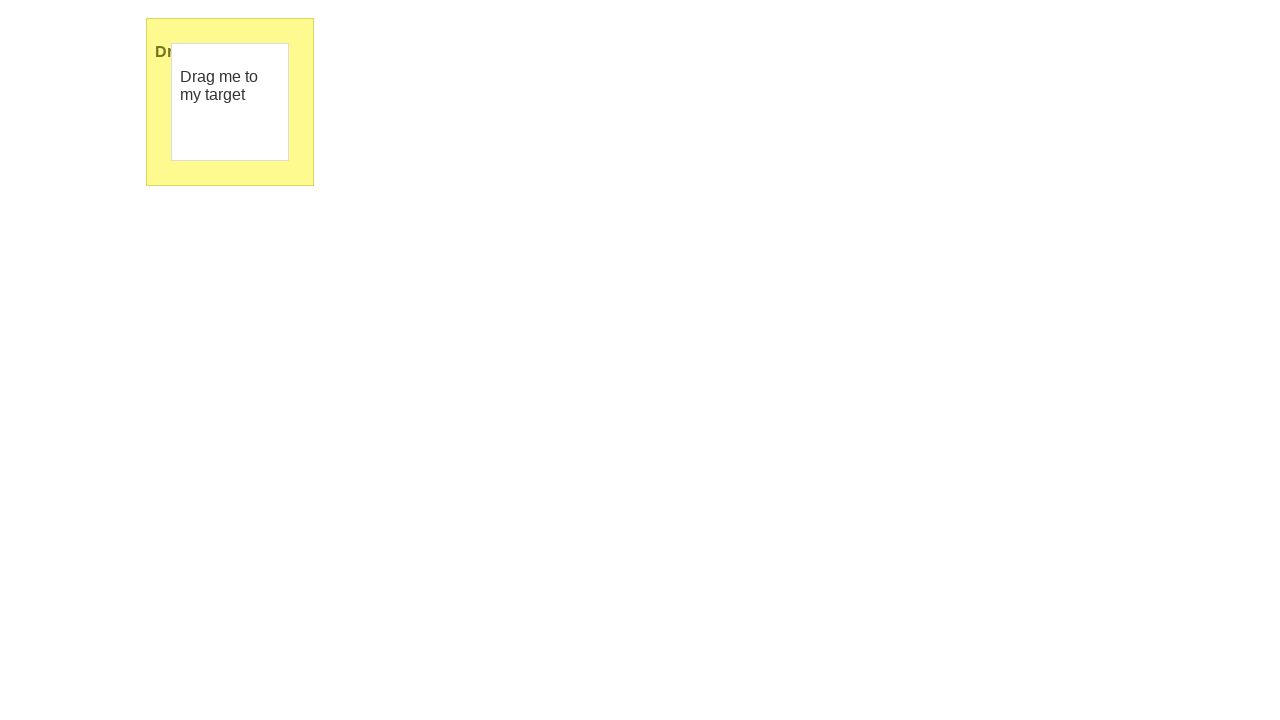

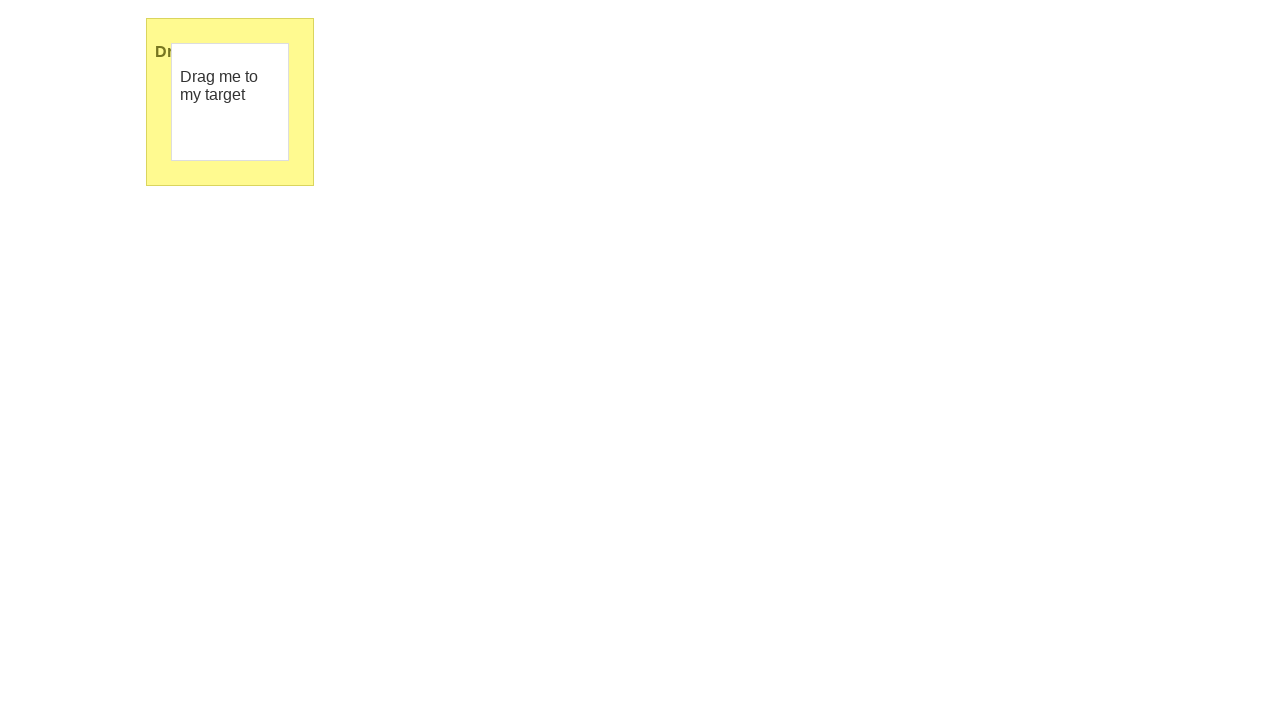